Tests jQuery UI tooltip functionality by hovering over an age input field and verifying the tooltip appears with correct text

Starting URL: https://jqueryui.com/tooltip/

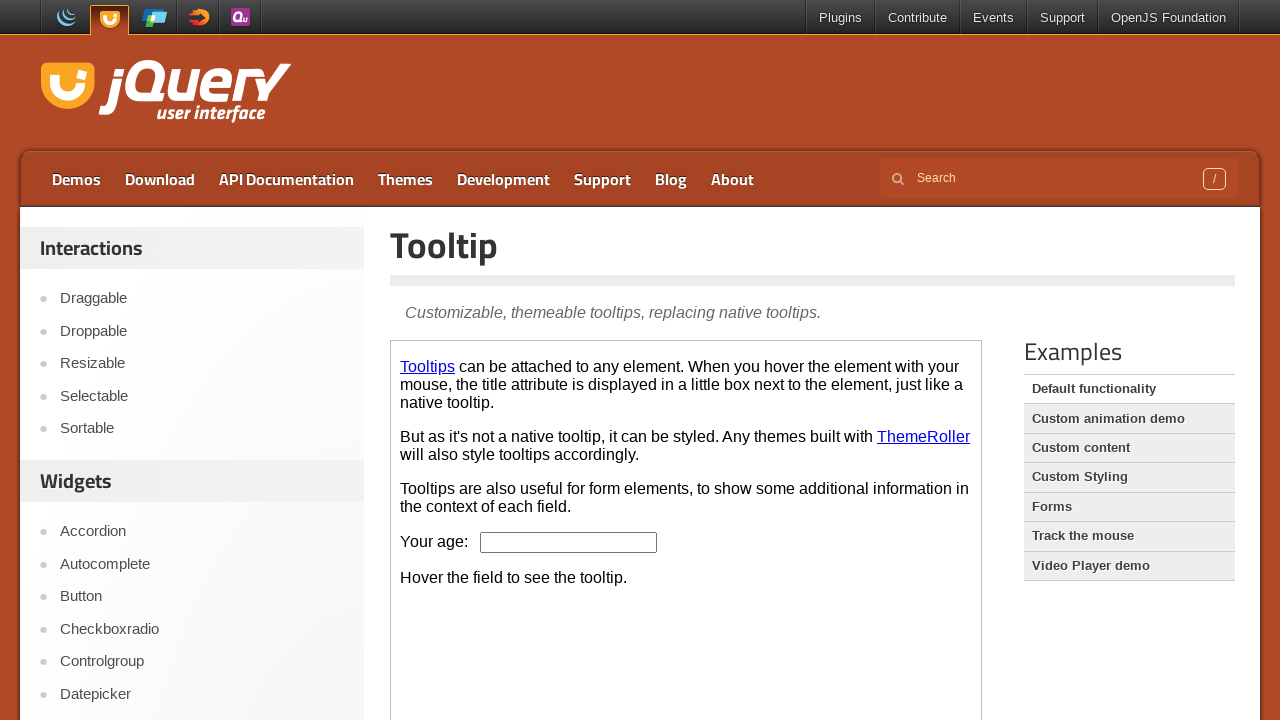

Located the demo iframe for jQuery UI tooltip
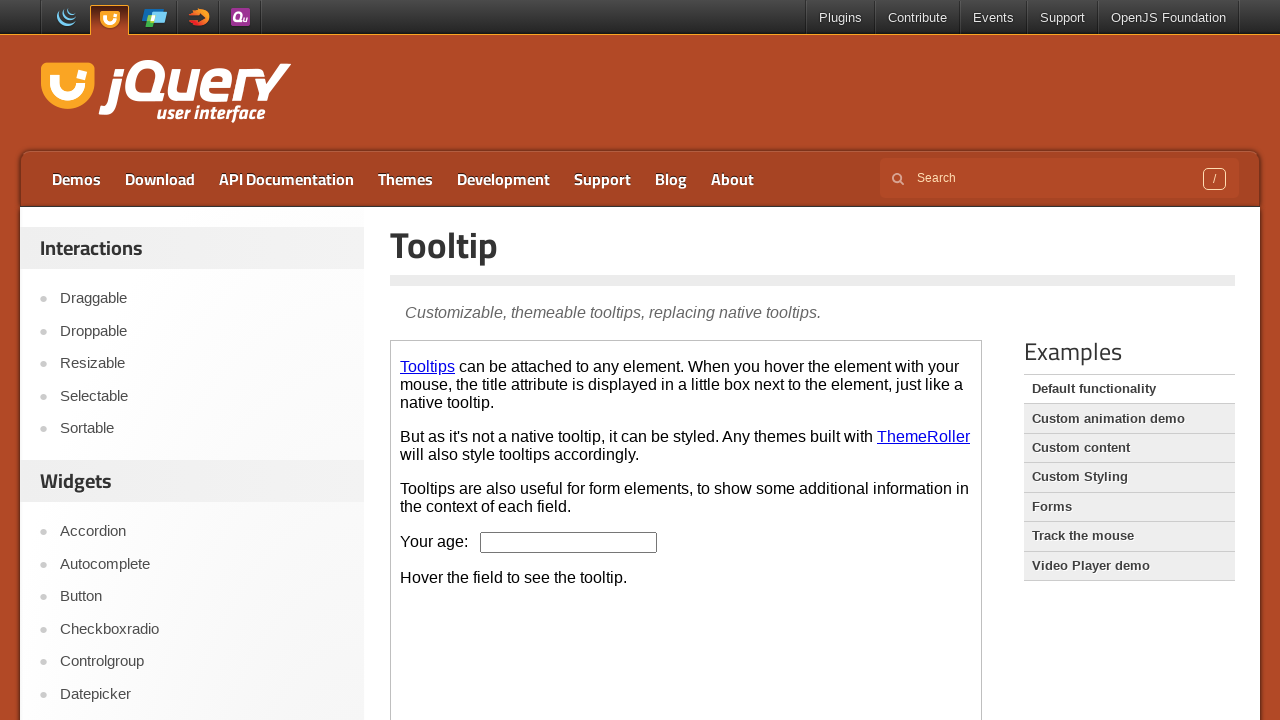

Hovered over the age input field to trigger tooltip at (569, 542) on .demo-frame >> internal:control=enter-frame >> #age
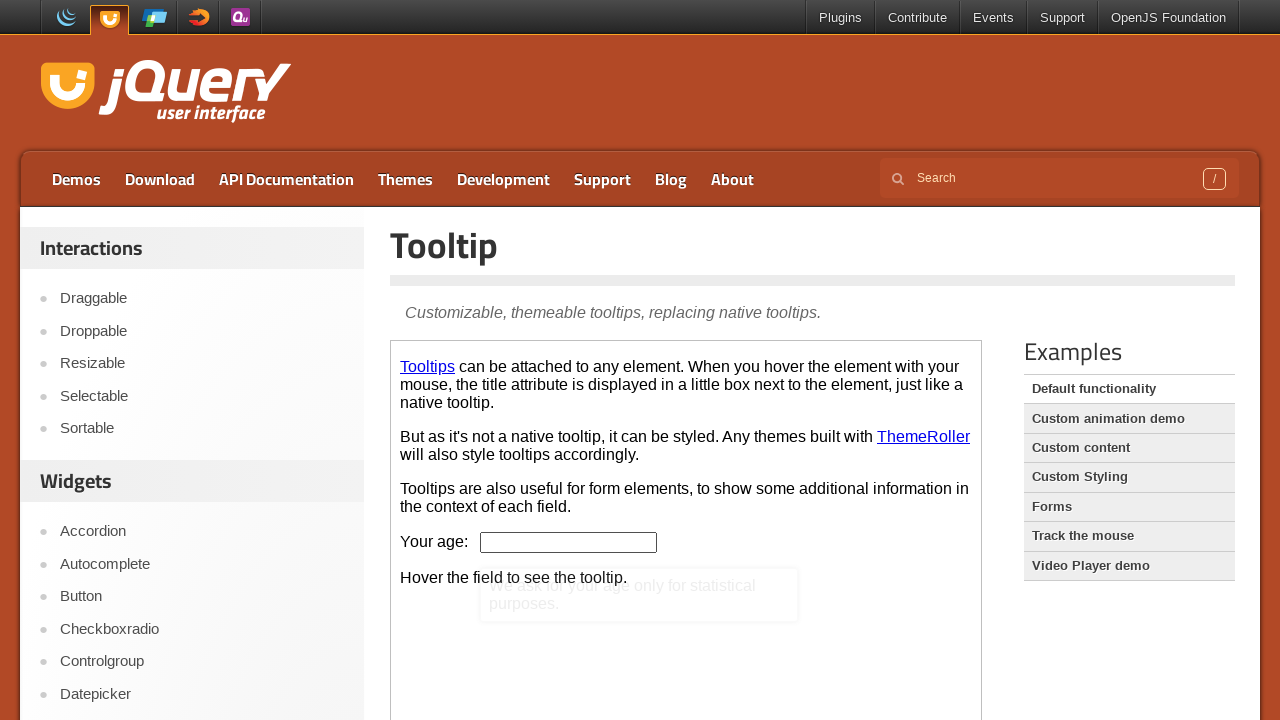

Located the tooltip element
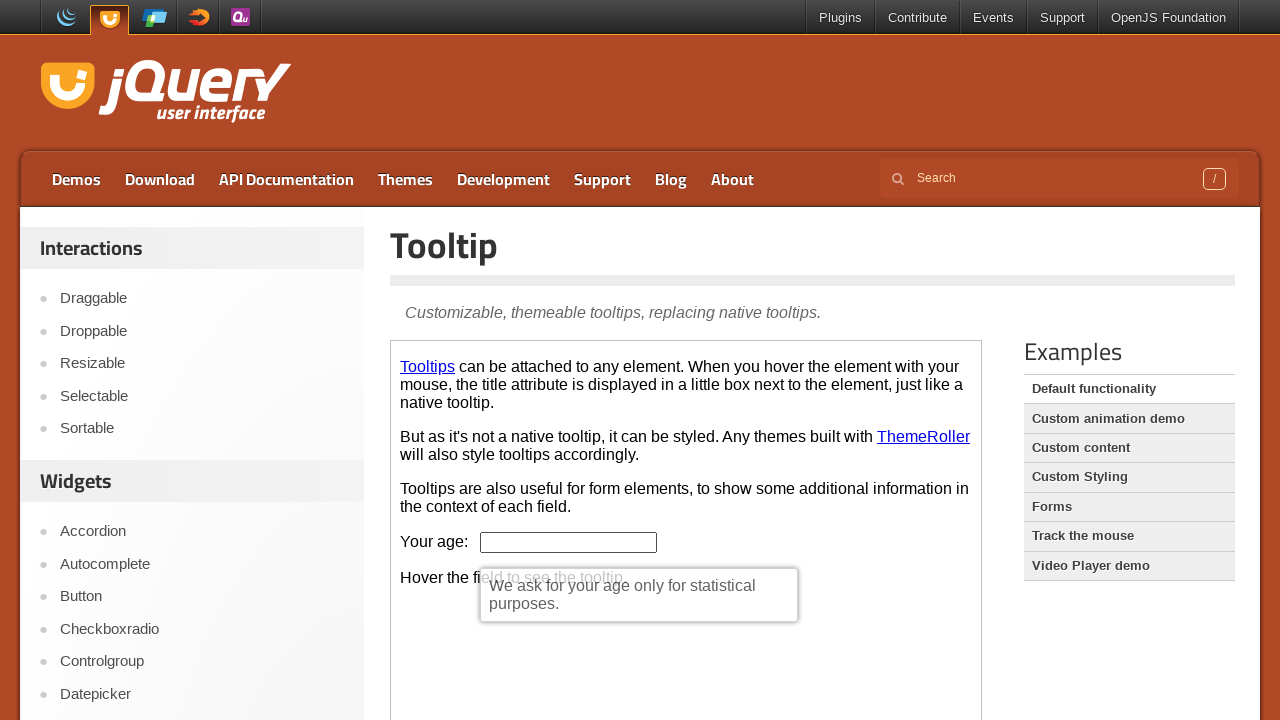

Retrieved tooltip text: 'We ask for your age only for statistical purposes.'
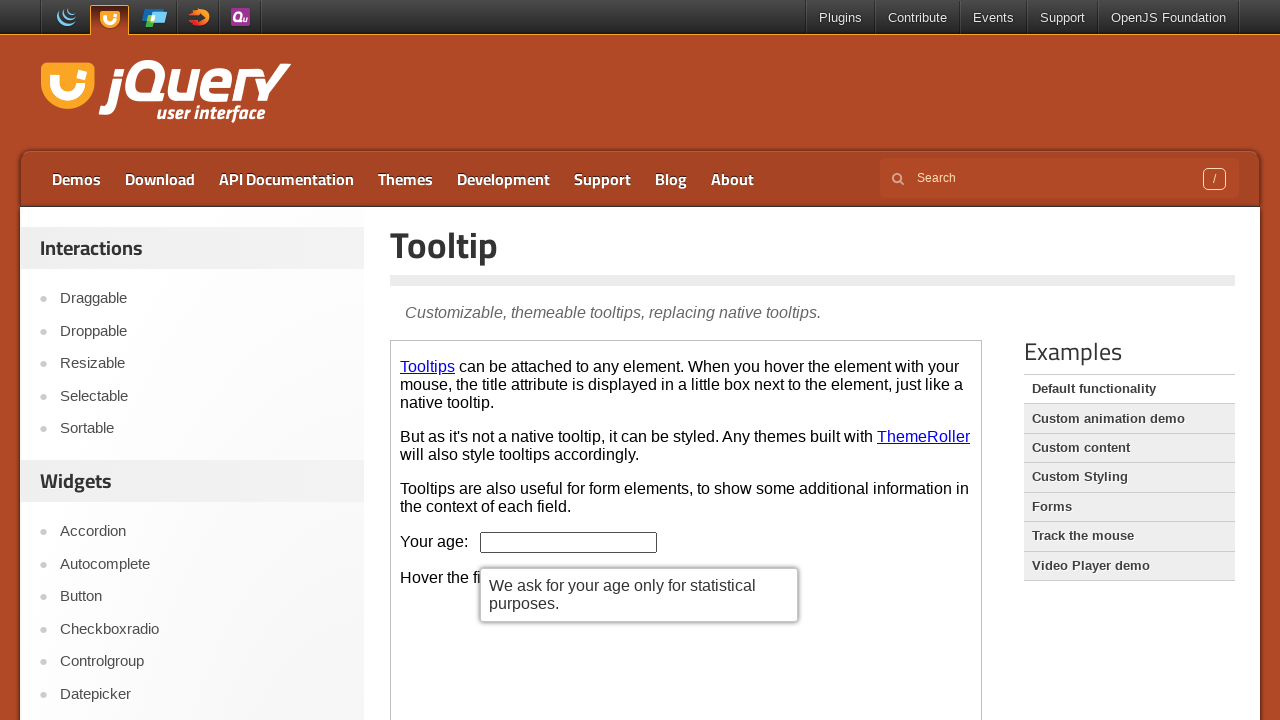

Verified tooltip text matches expected message
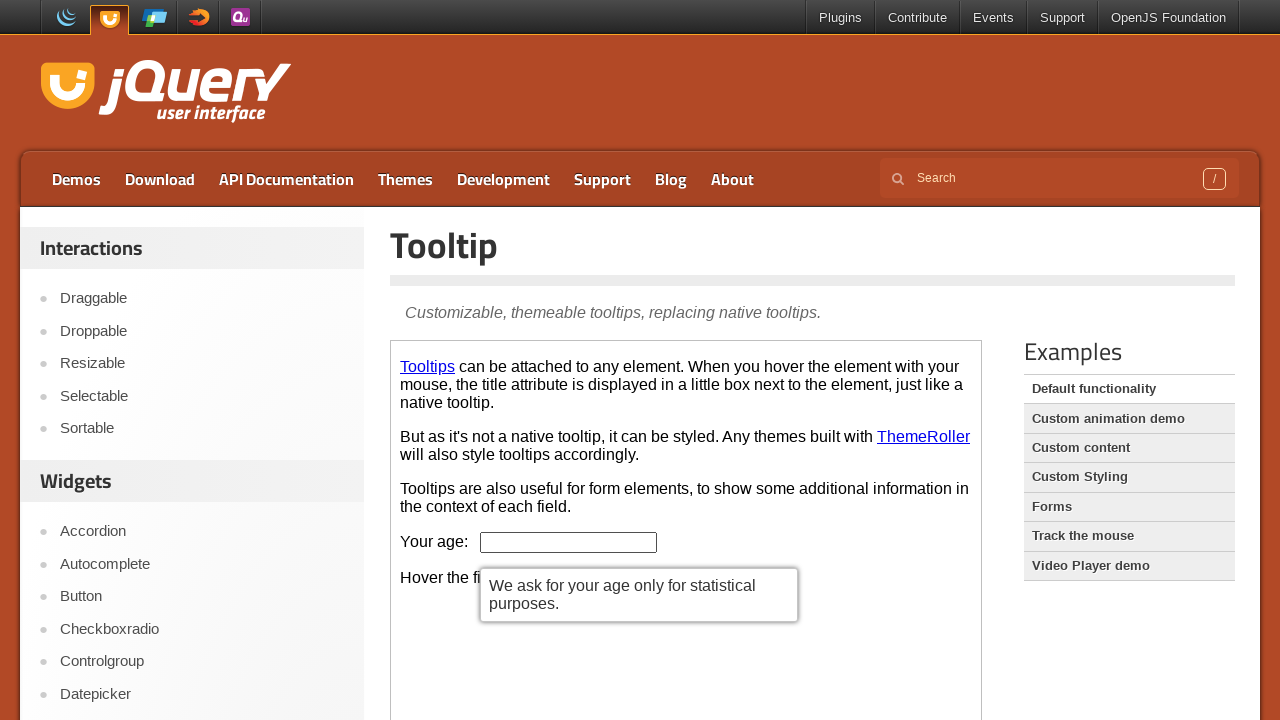

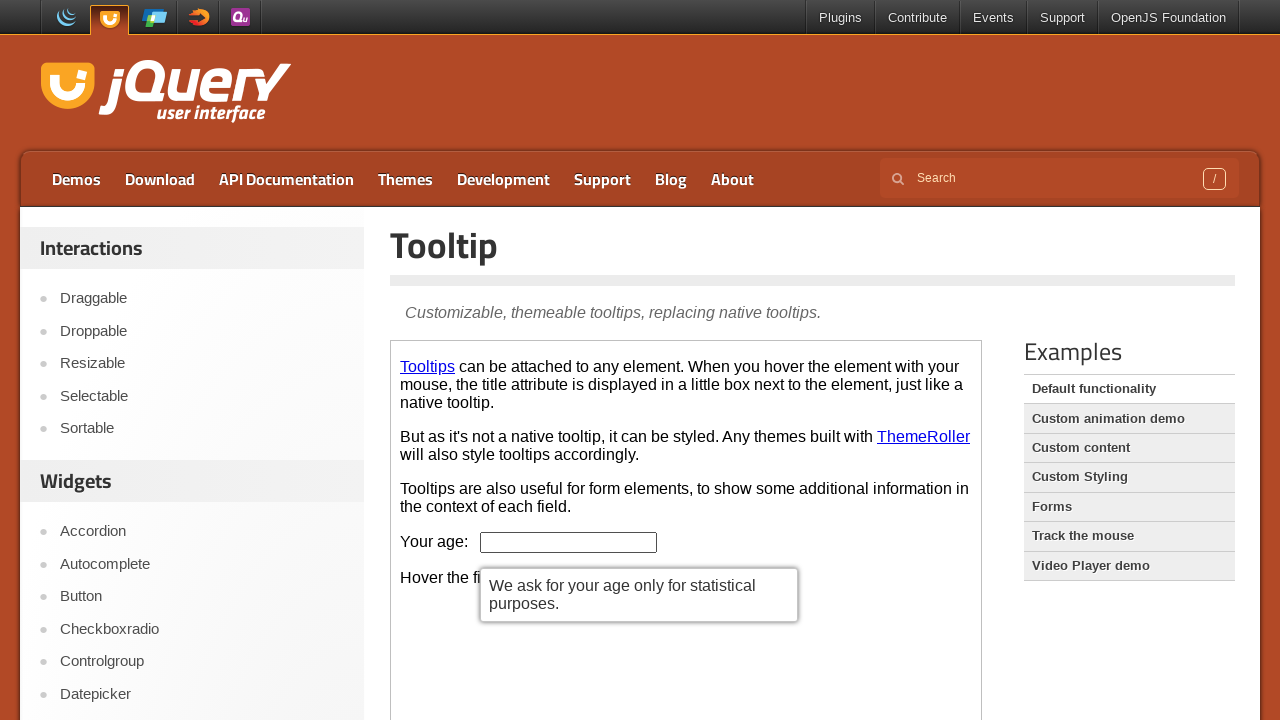